Navigates to Selenium HQ website and clicks on the Download link, then verifies the page title contains "Downloads"

Starting URL: http://www.seleniumhq.org/

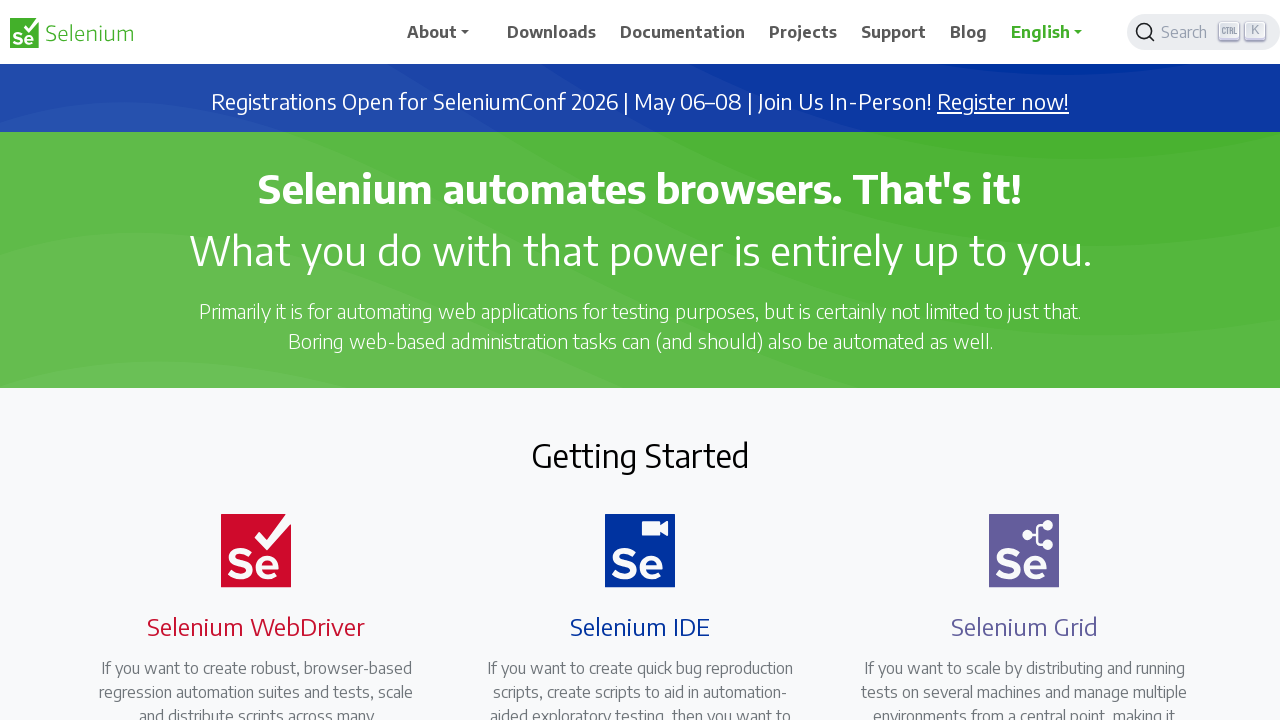

Clicked the Download link in the navigation at (552, 32) on a[href*='download'], li[href='download'], a:has-text('Download')
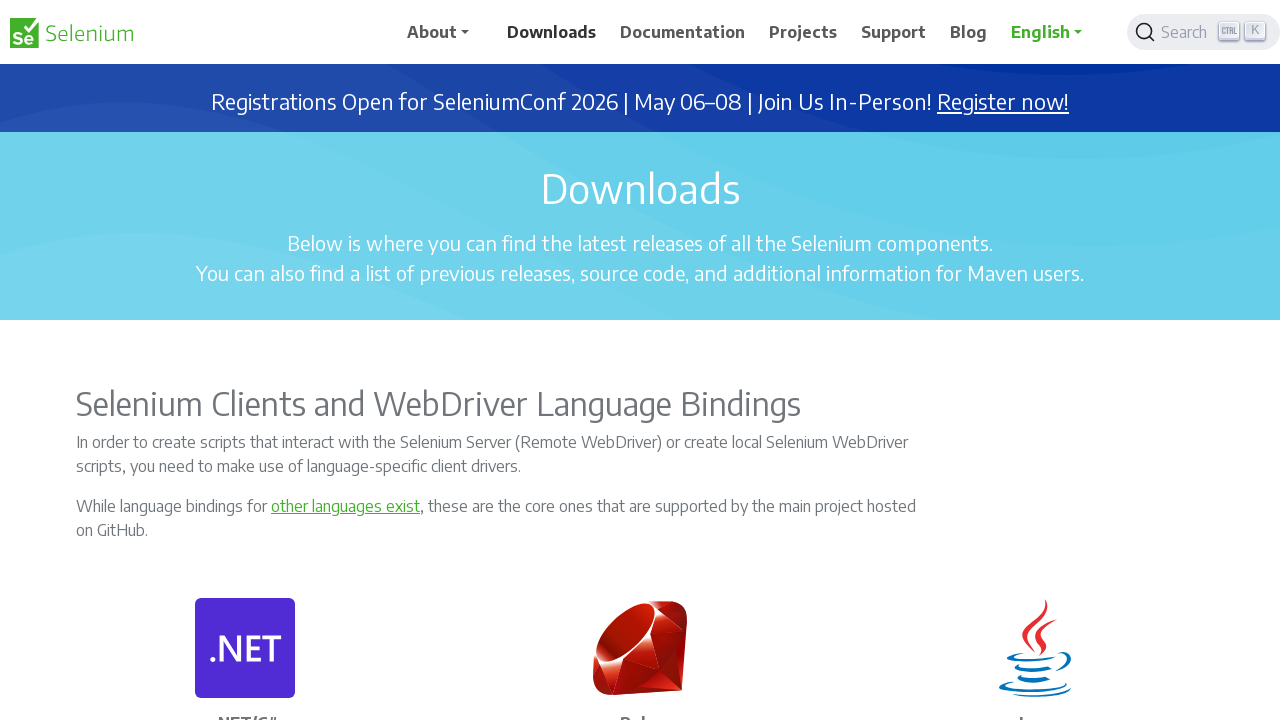

Waited for page to load (domcontentloaded)
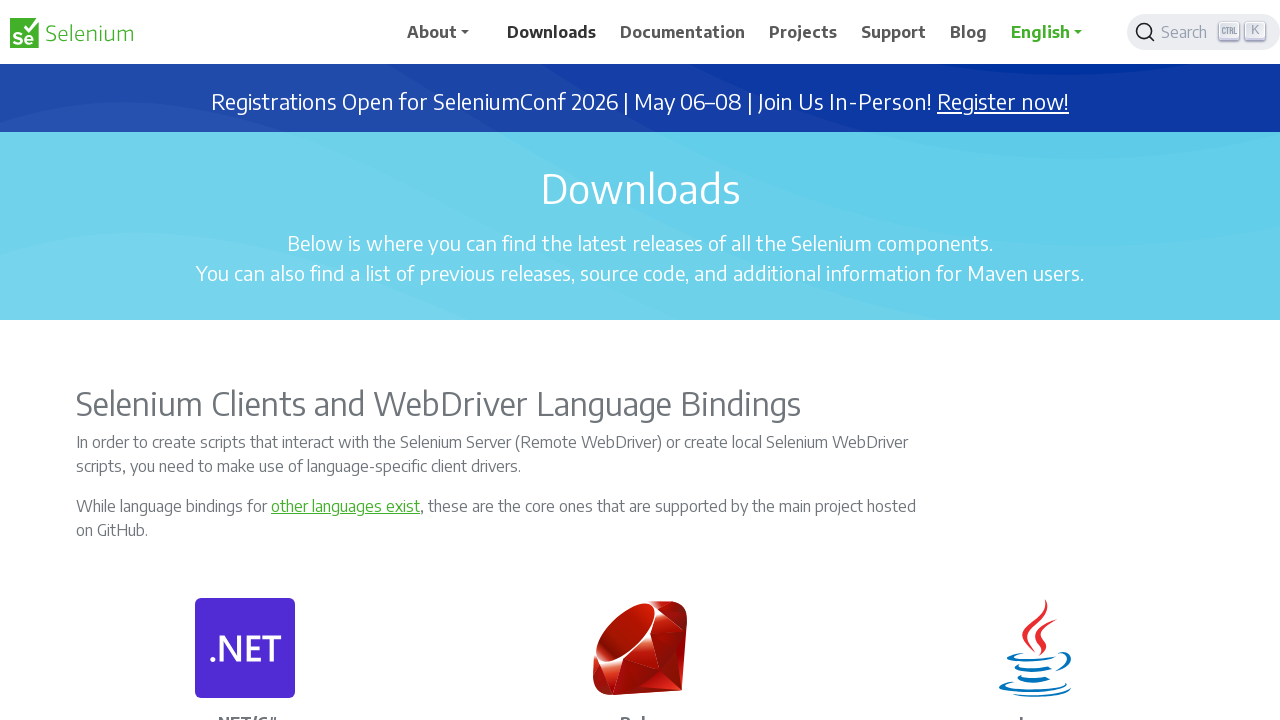

Verified page title contains 'Download': Downloads | Selenium
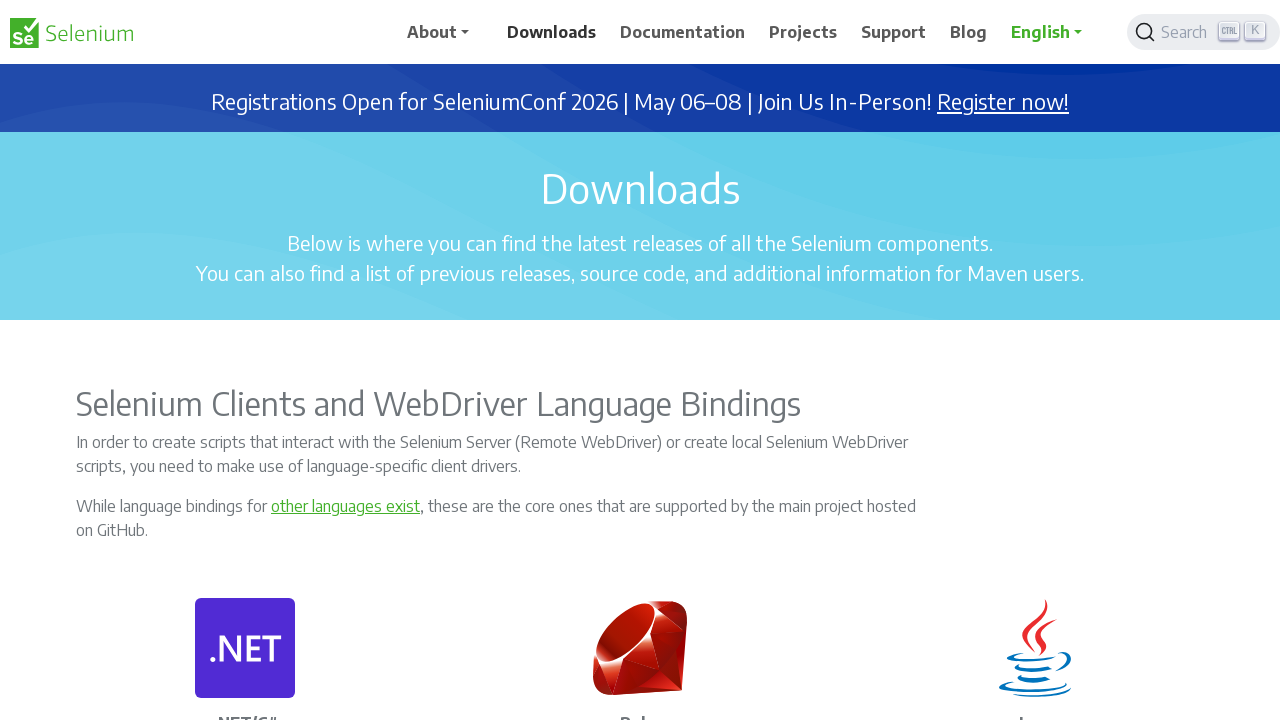

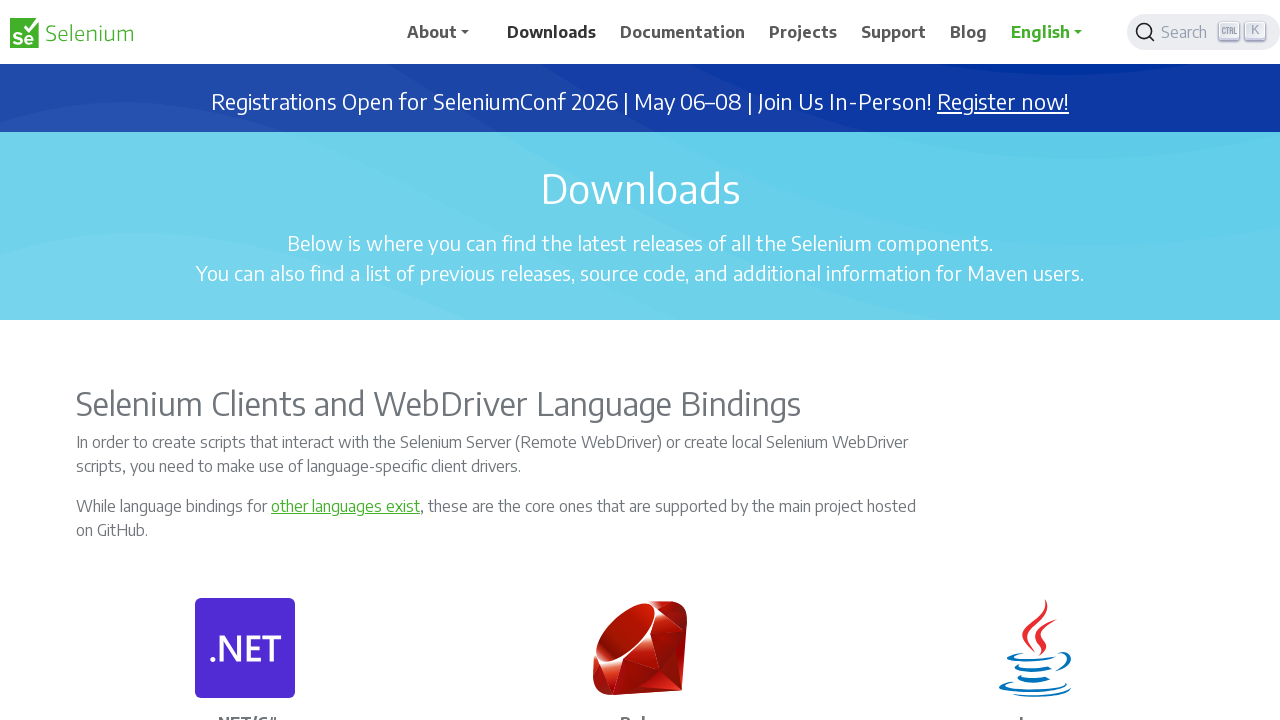